Tests dropdown handling on a signup form by interacting with a state selection dropdown and selecting a specific state (Bihar) from the available options.

Starting URL: https://freelance-learn-automation.vercel.app/signup

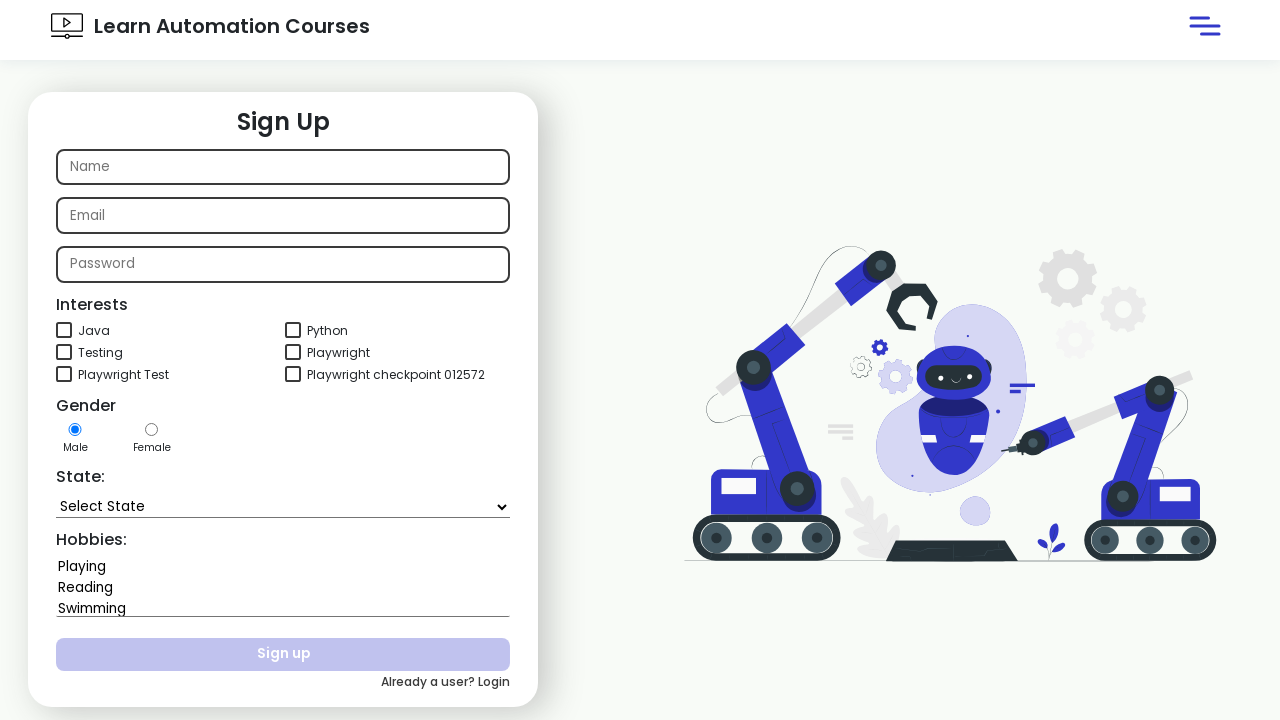

Waited for state dropdown to be available
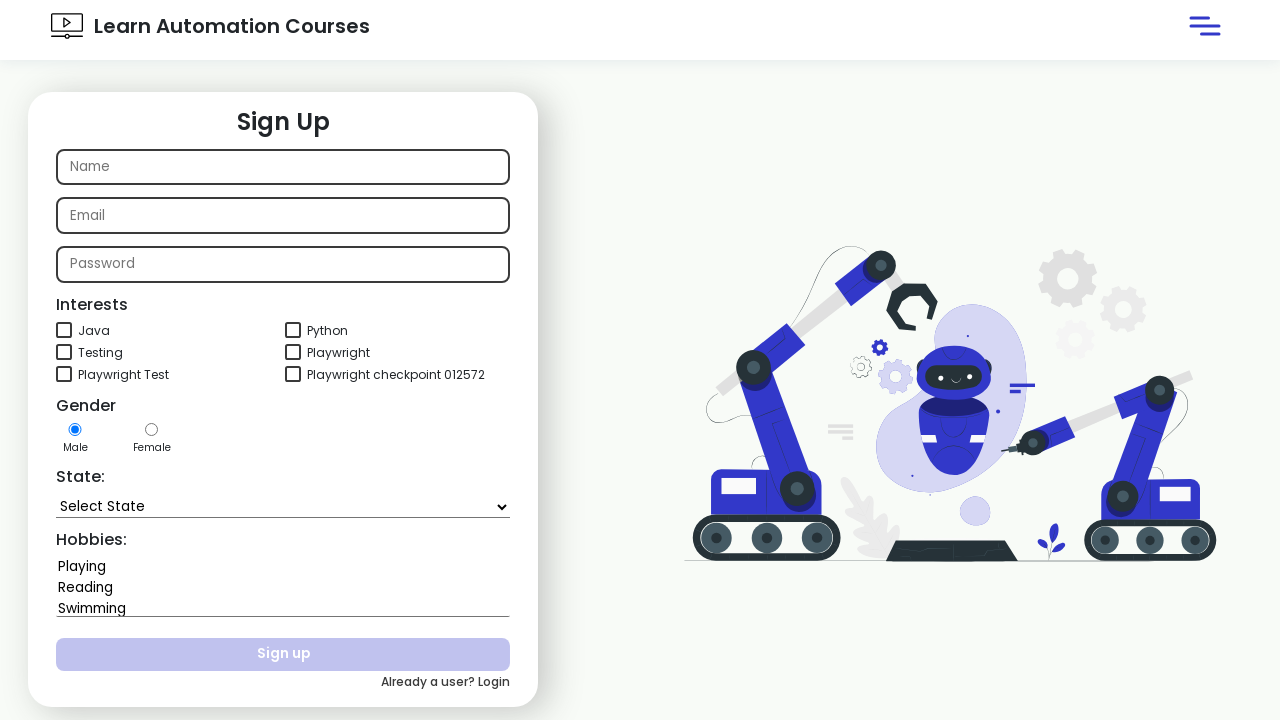

Selected 'Bihar' from the state dropdown on #state
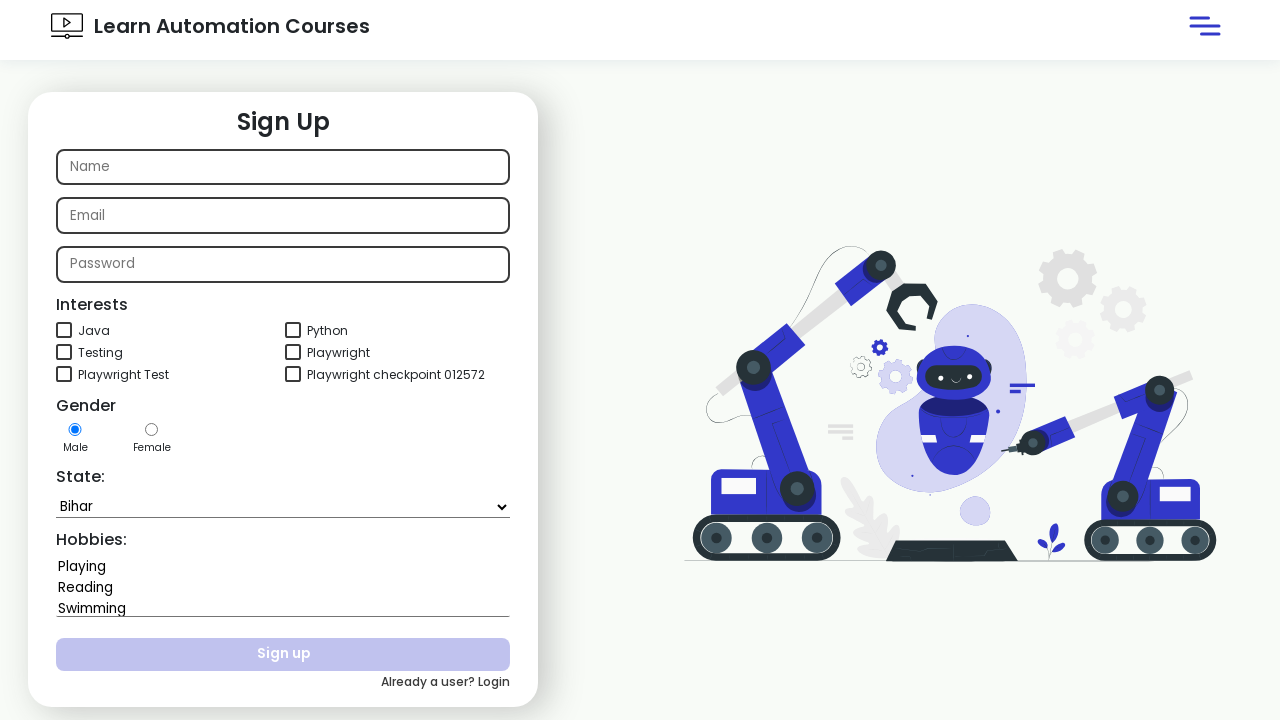

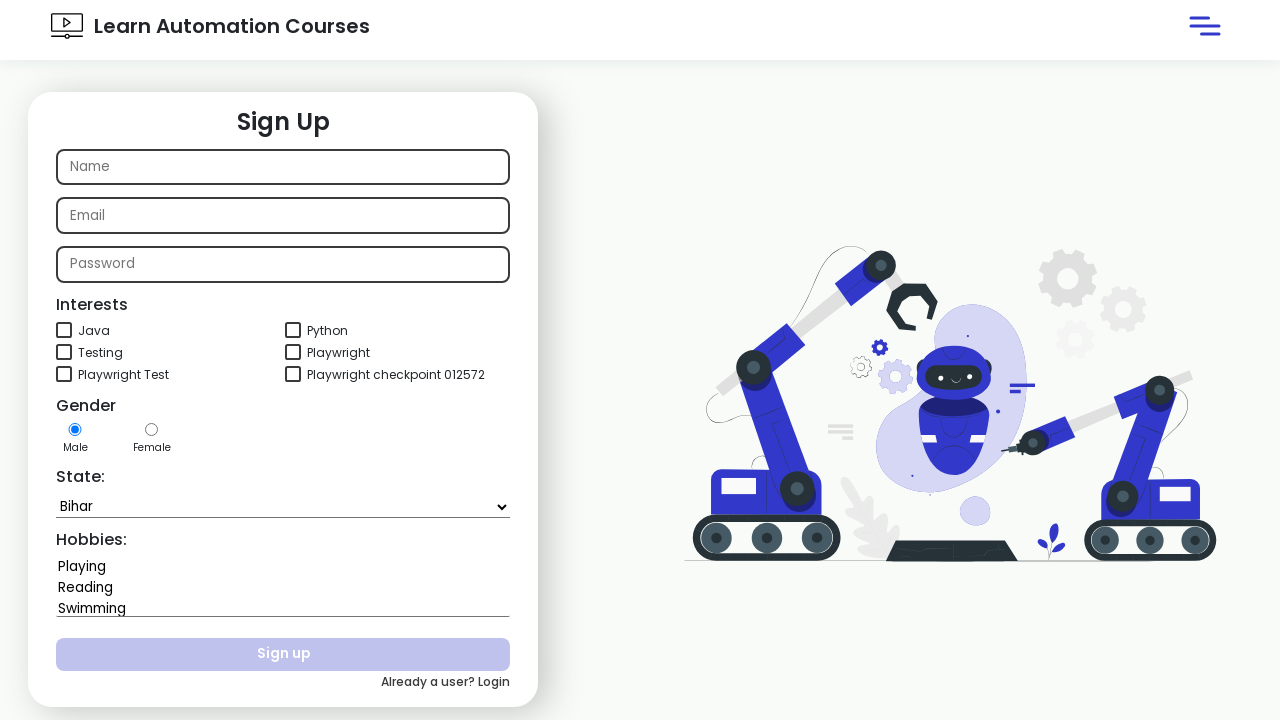